Tests search functionality by searching for products and verifying search results, including testing invalid search terms

Starting URL: https://crio-qkart-frontend-qa.vercel.app

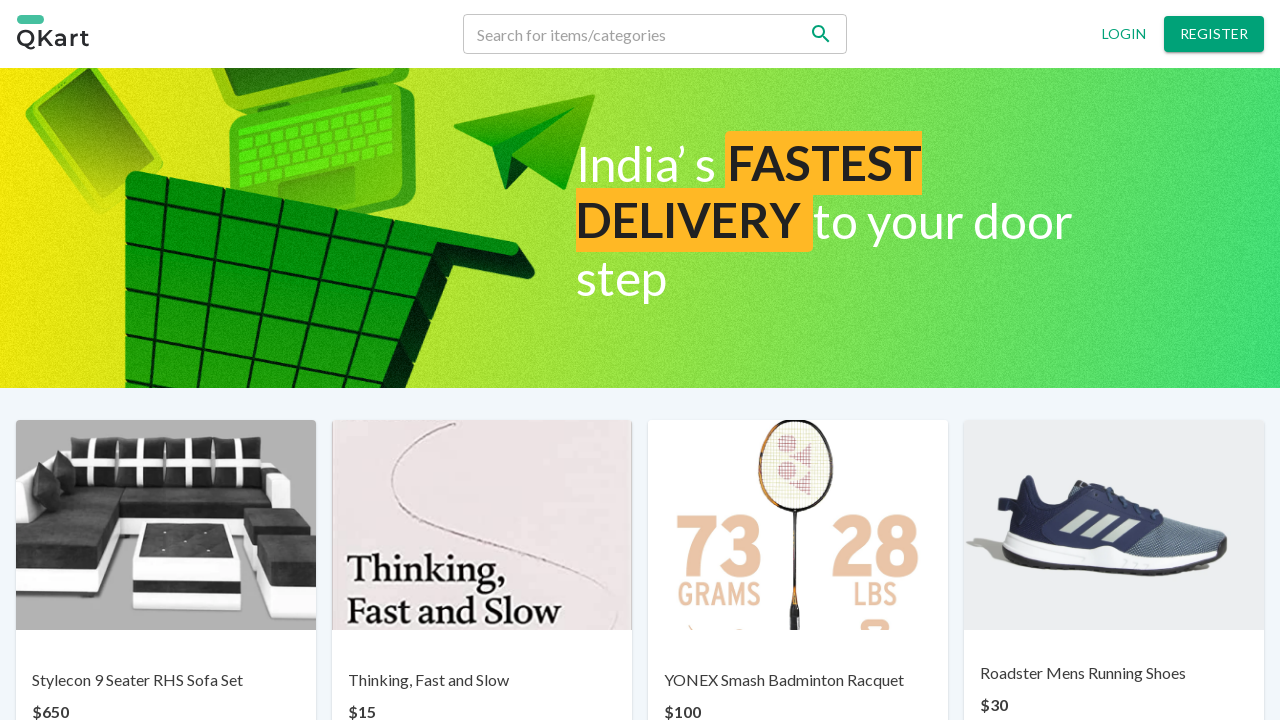

Filled search field with 'YONEX' on input[name='search']
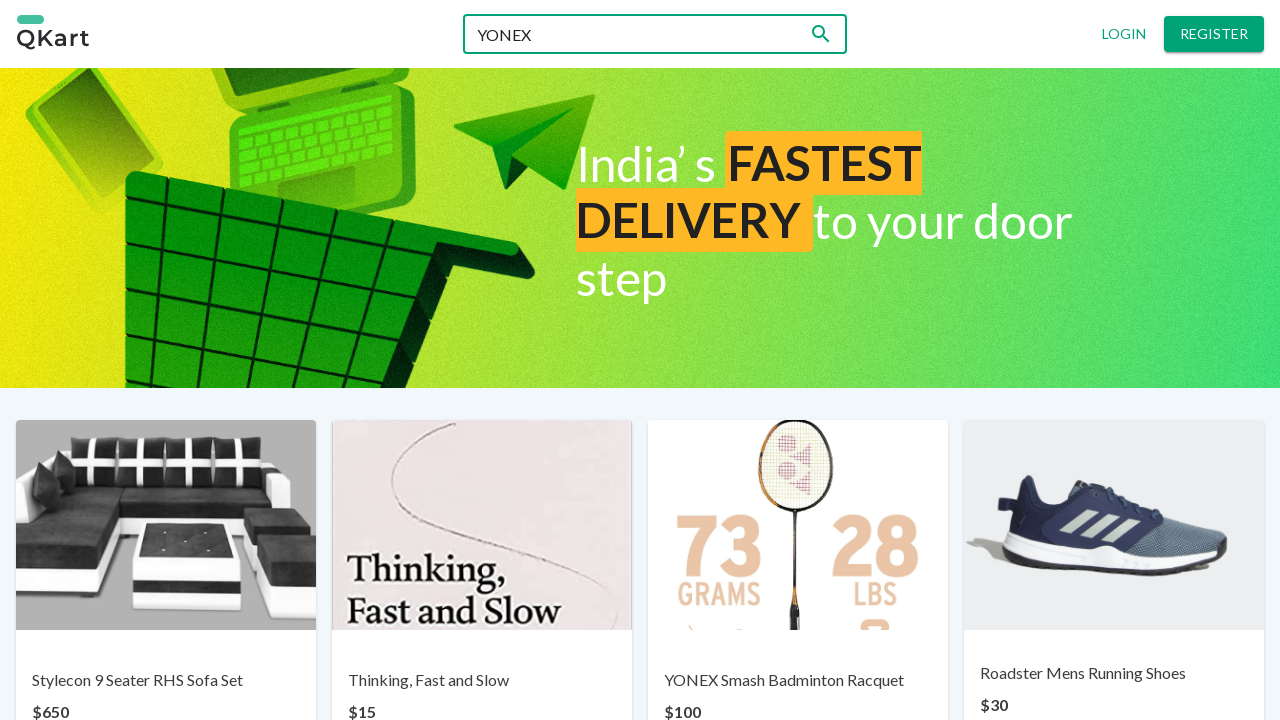

Pressed Enter to search for YONEX on input[name='search']
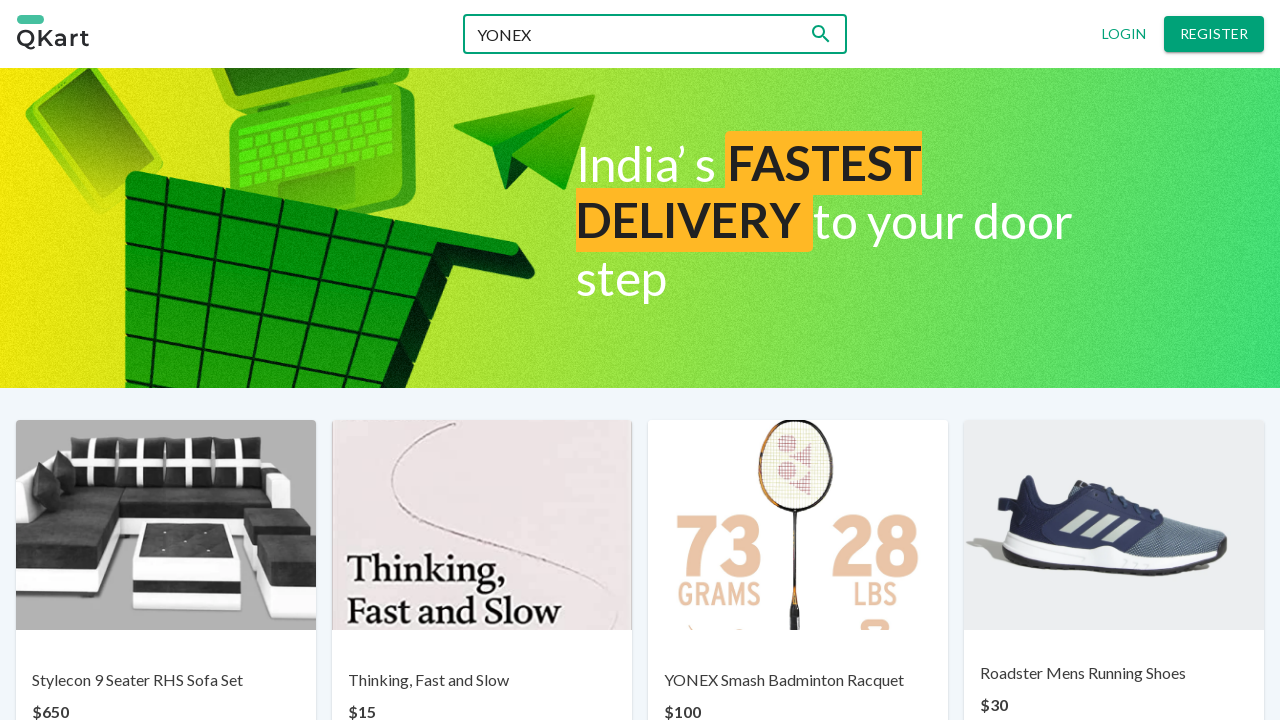

Search results loaded for YONEX
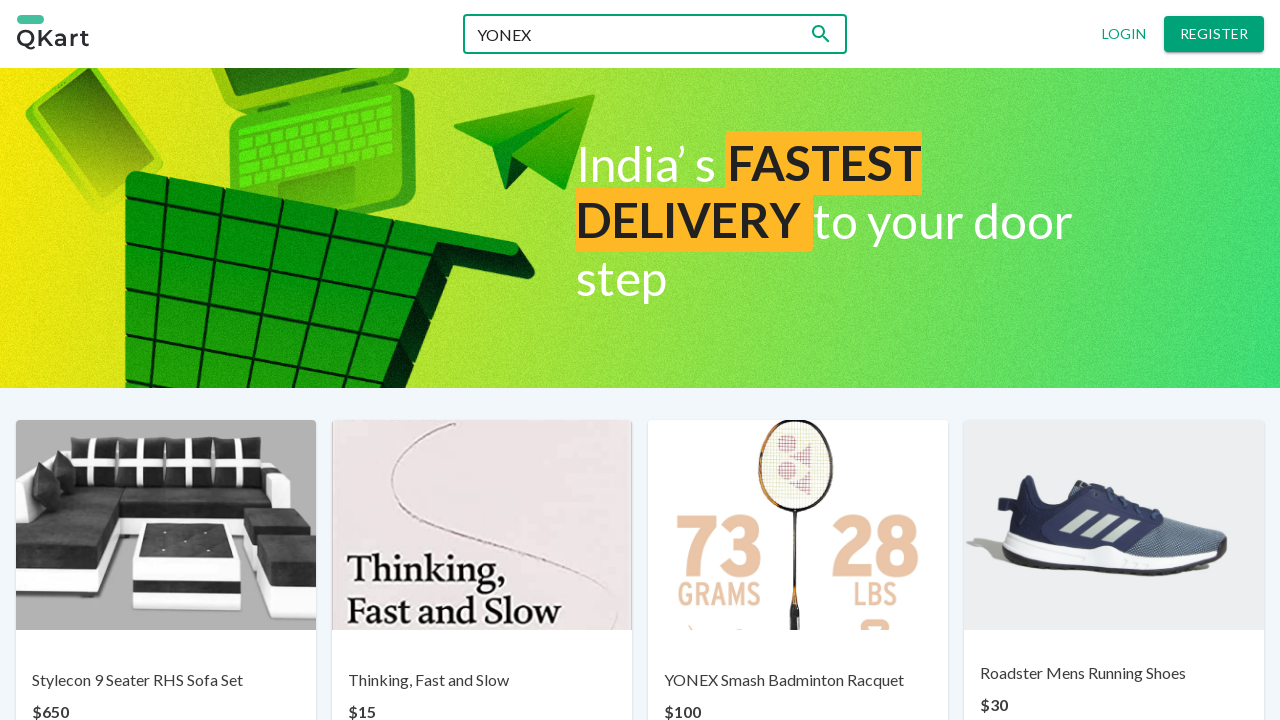

Filled search field with invalid term 'Gesundheit' on input[name='search']
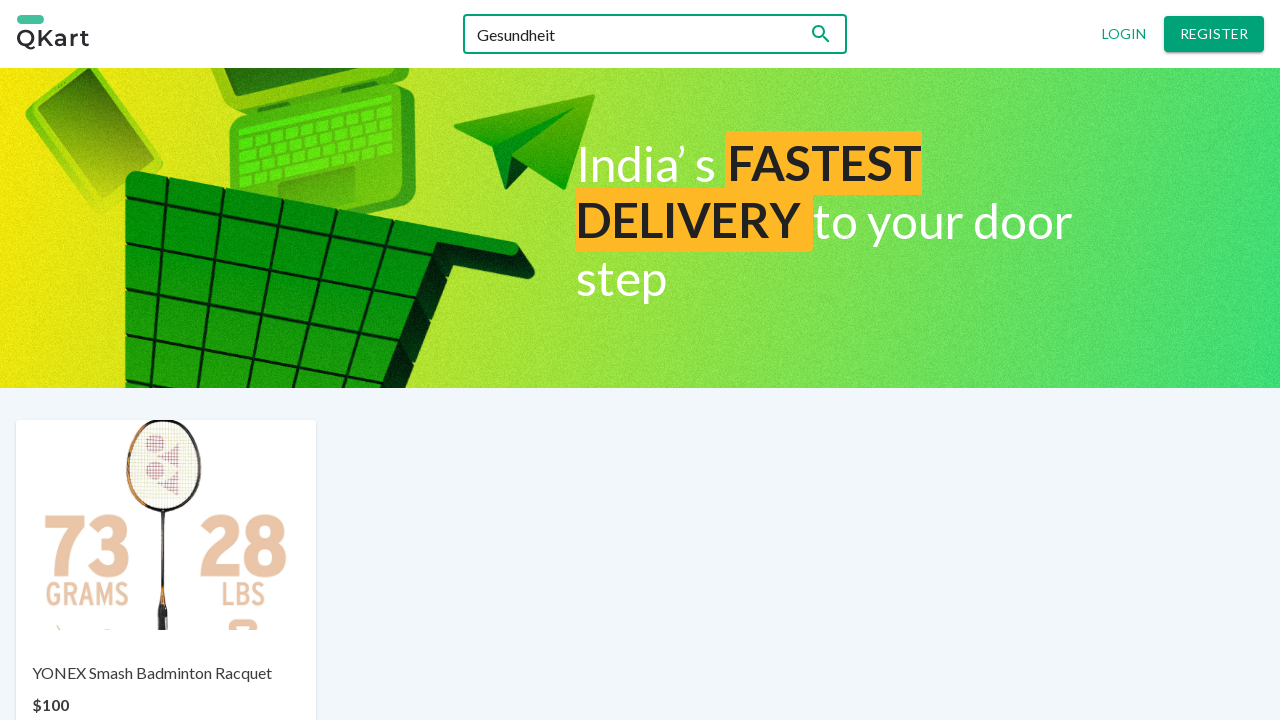

Pressed Enter to search for 'Gesundheit' on input[name='search']
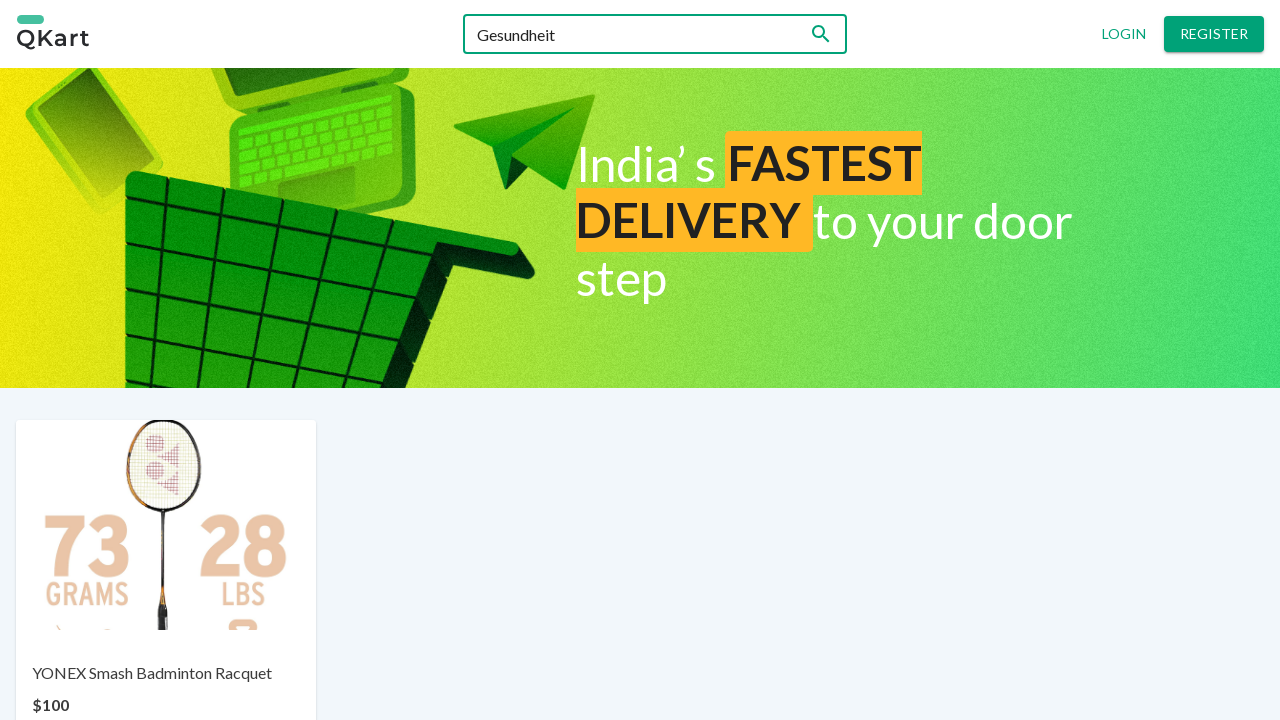

Verified 'No products found' message appears for invalid search term
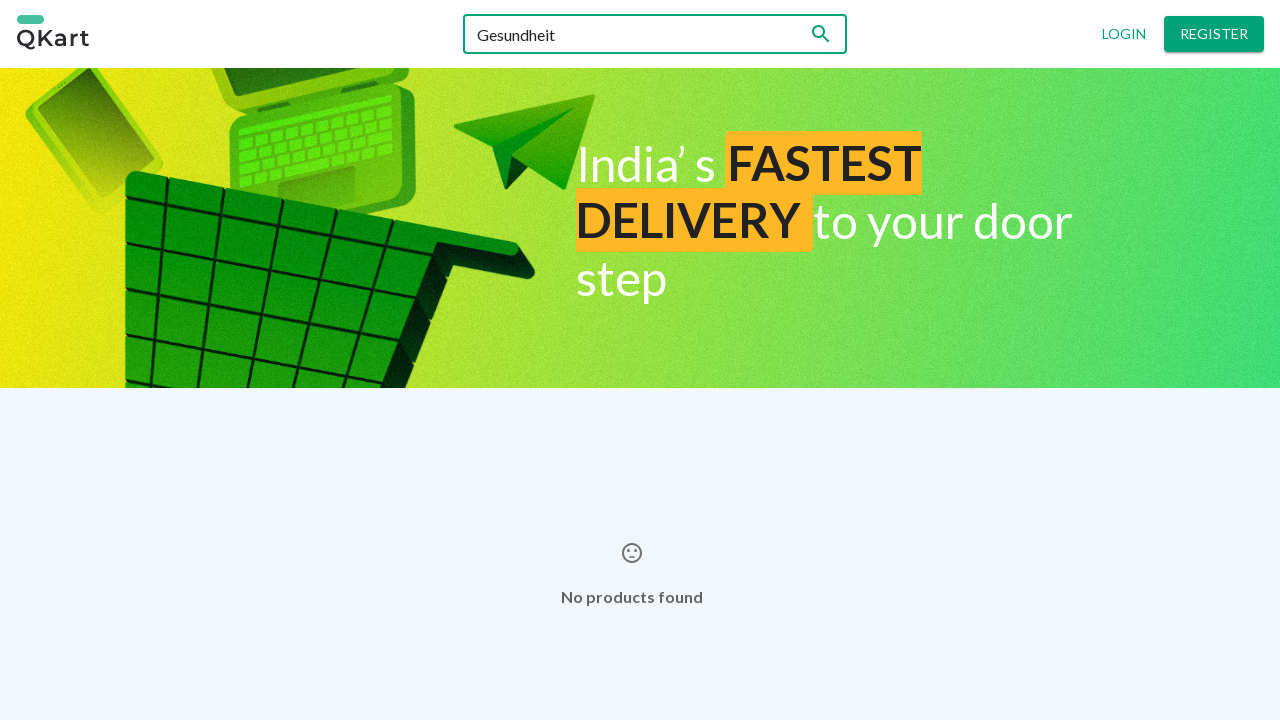

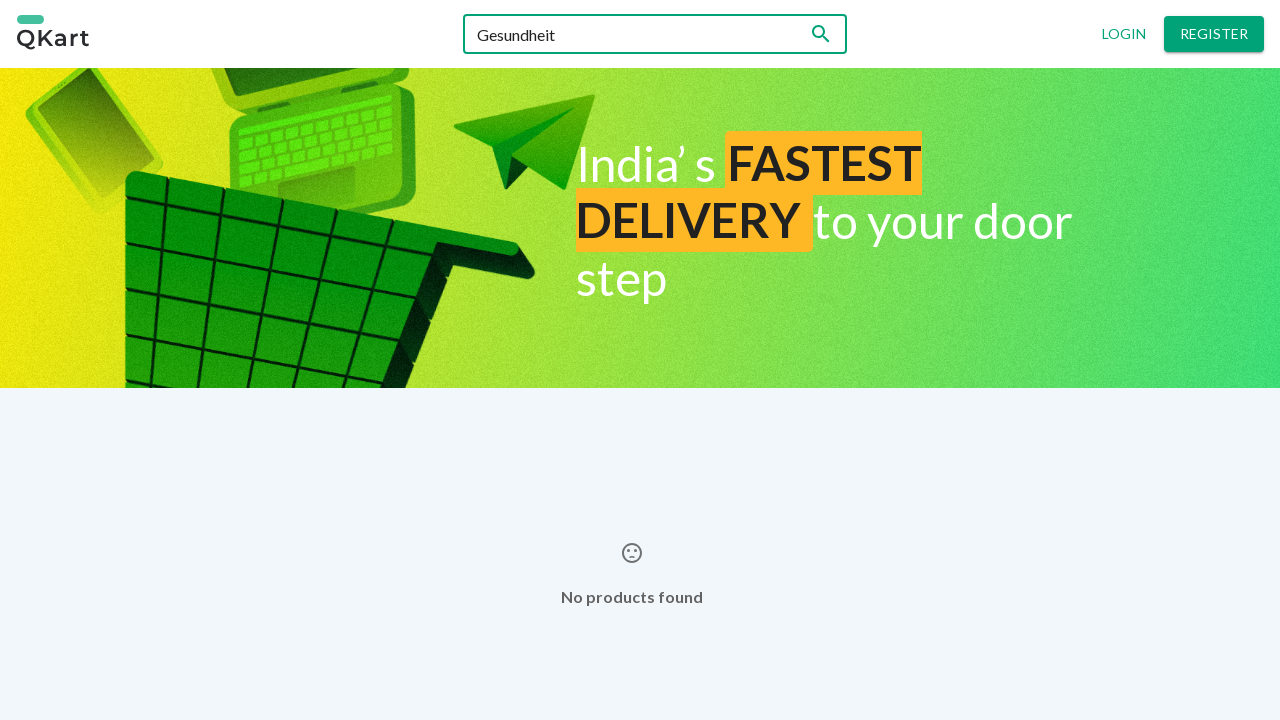